Navigates to multiple real estate fund pages on fundsexplorer.com.br and verifies that fund price and indicator elements are displayed on each page.

Starting URL: https://www.fundsexplorer.com.br/funds/xpml11

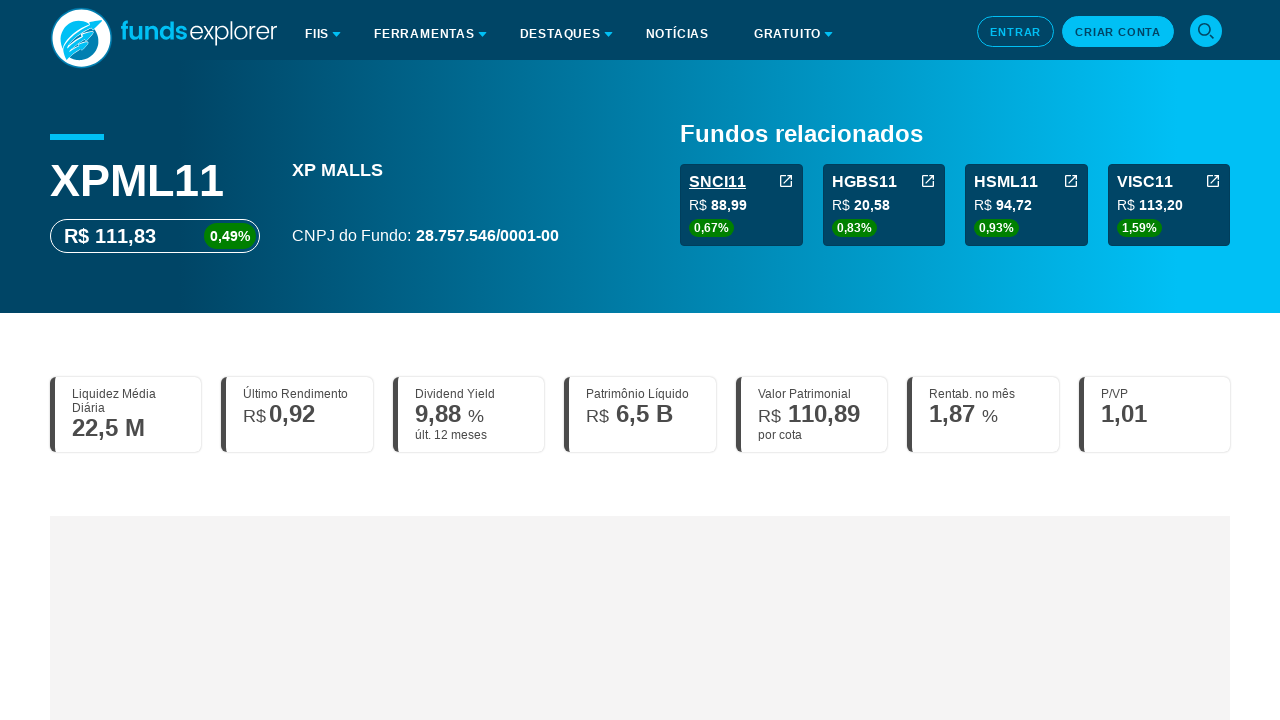

Waited for price element to be visible on initial fund page (XPML11)
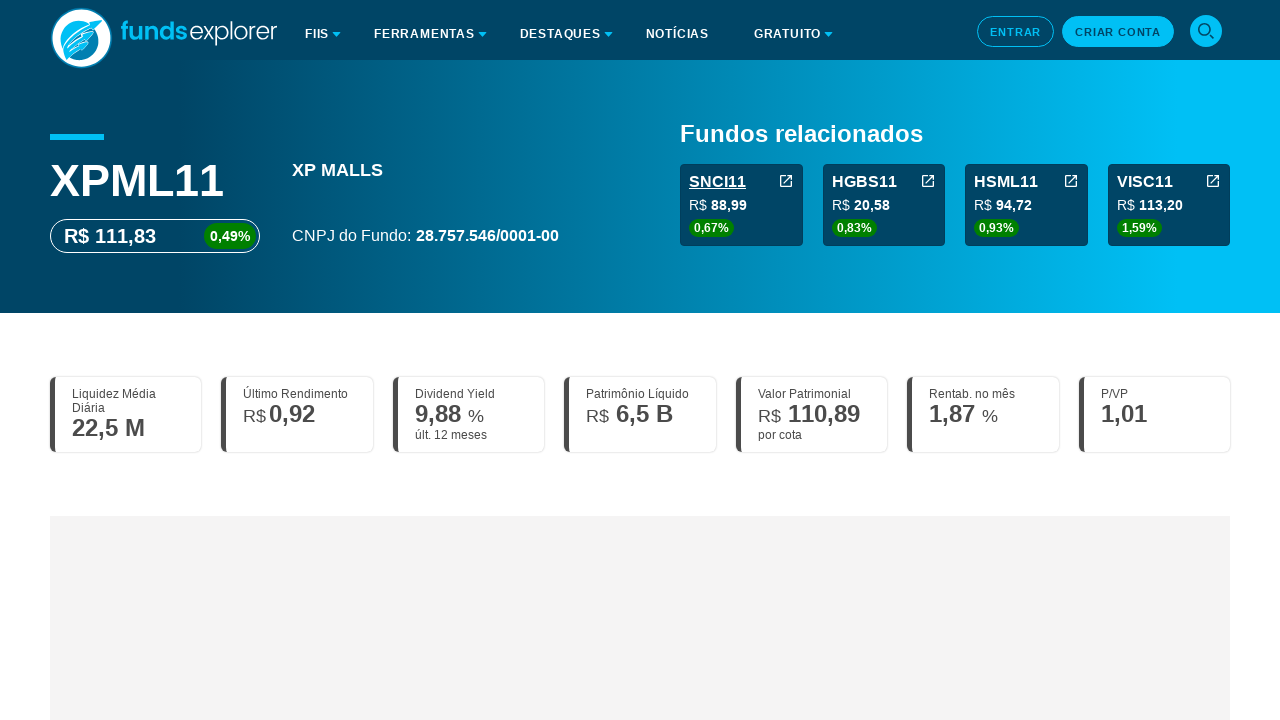

Verified indicators section is present on initial fund page
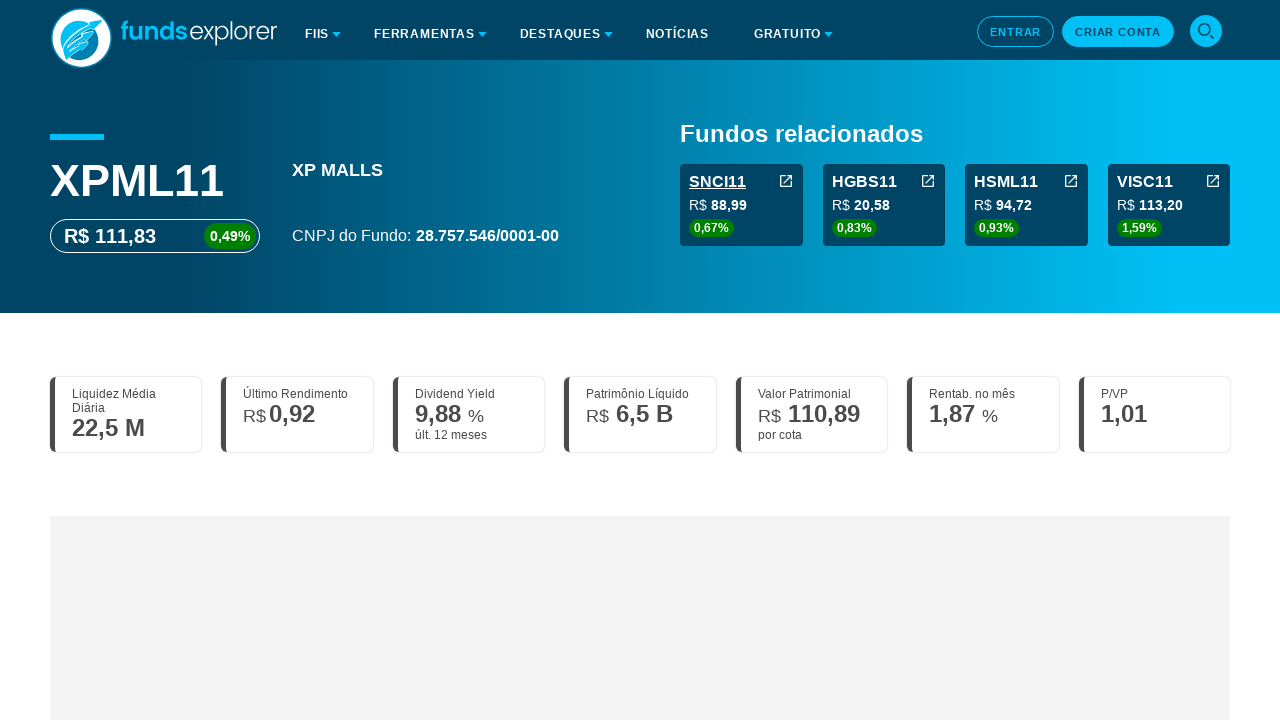

Navigated to fund page: MXRF11
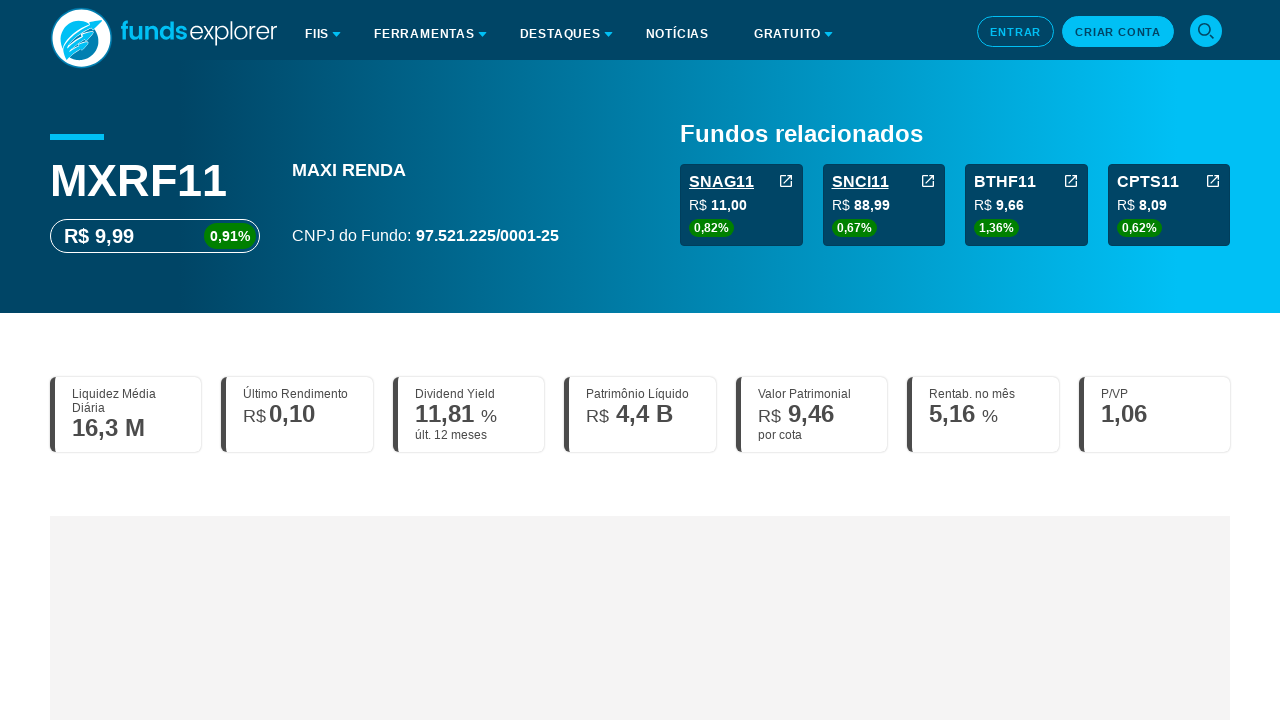

Verified price element is displayed on MXRF11 page
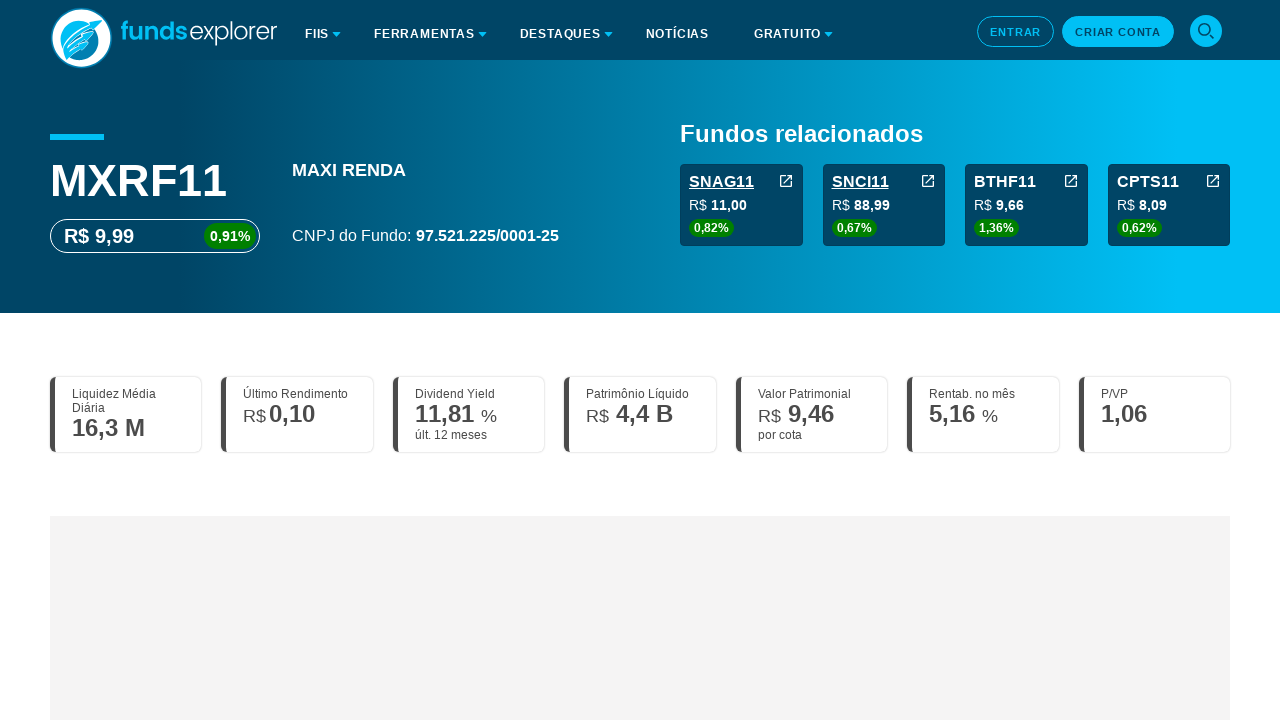

Verified indicators section is present on MXRF11 page
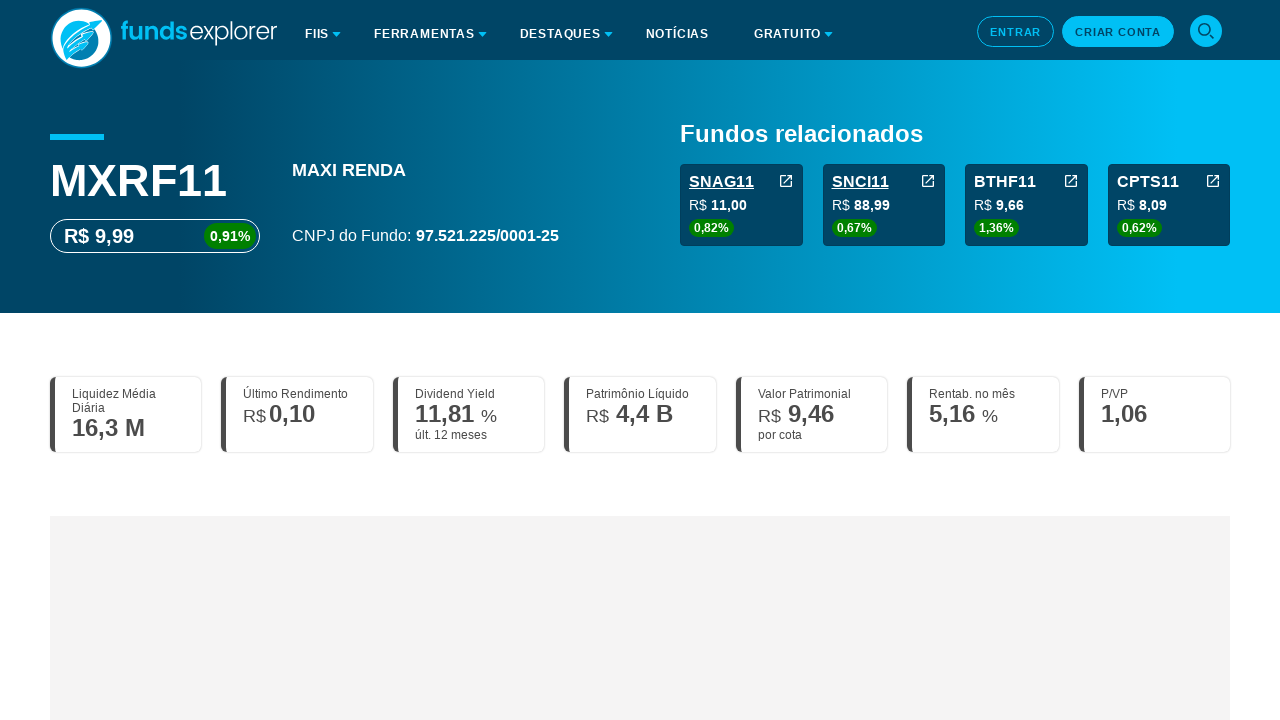

Navigated to fund page: BVAR11
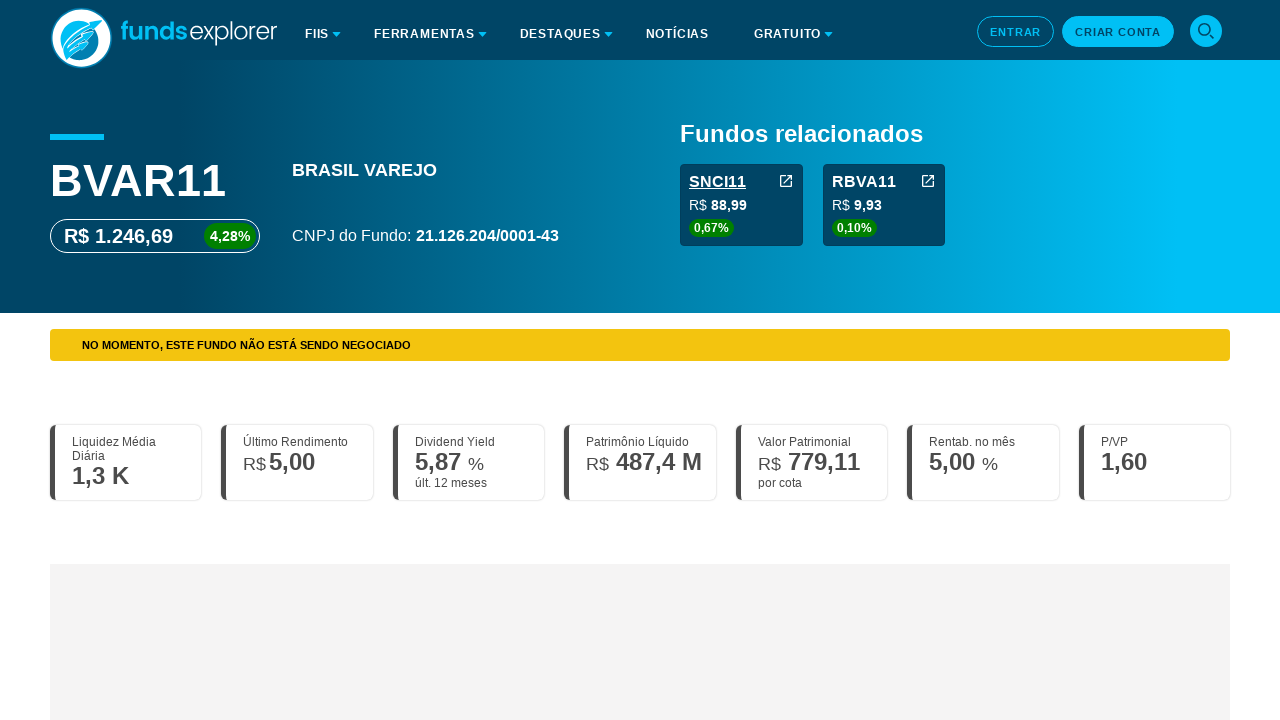

Verified price element is displayed on BVAR11 page
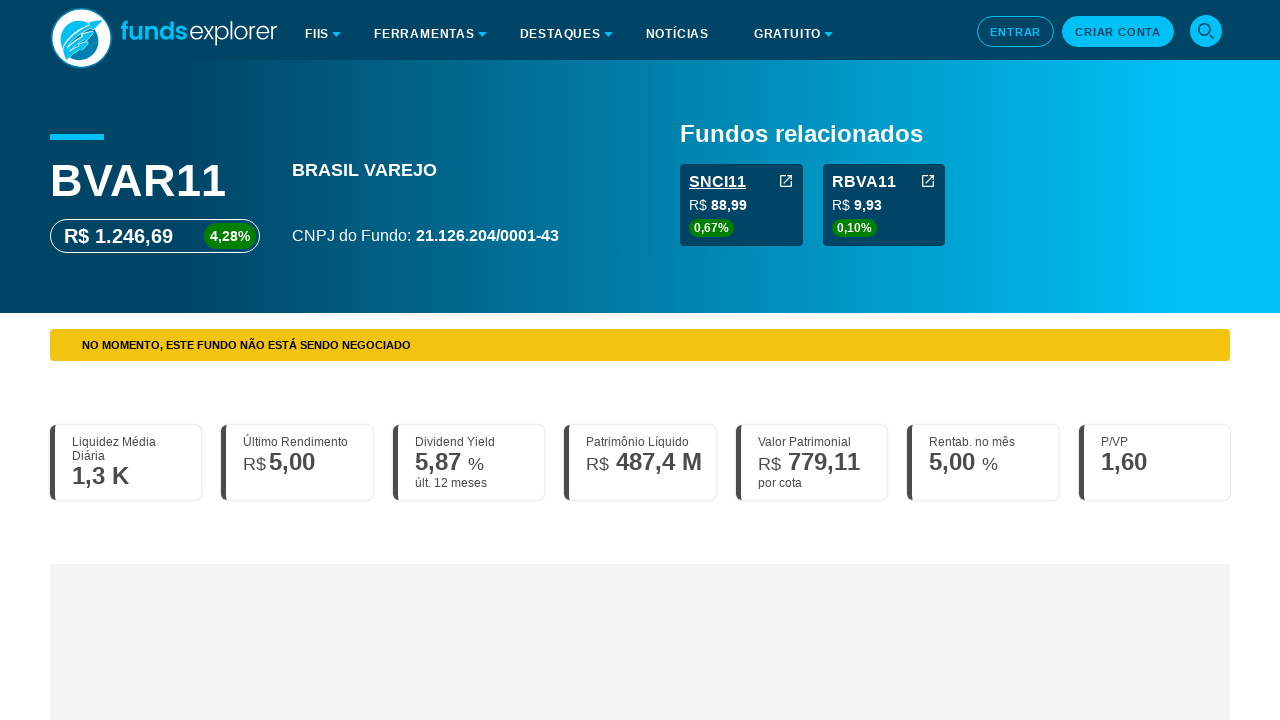

Verified indicators section is present on BVAR11 page
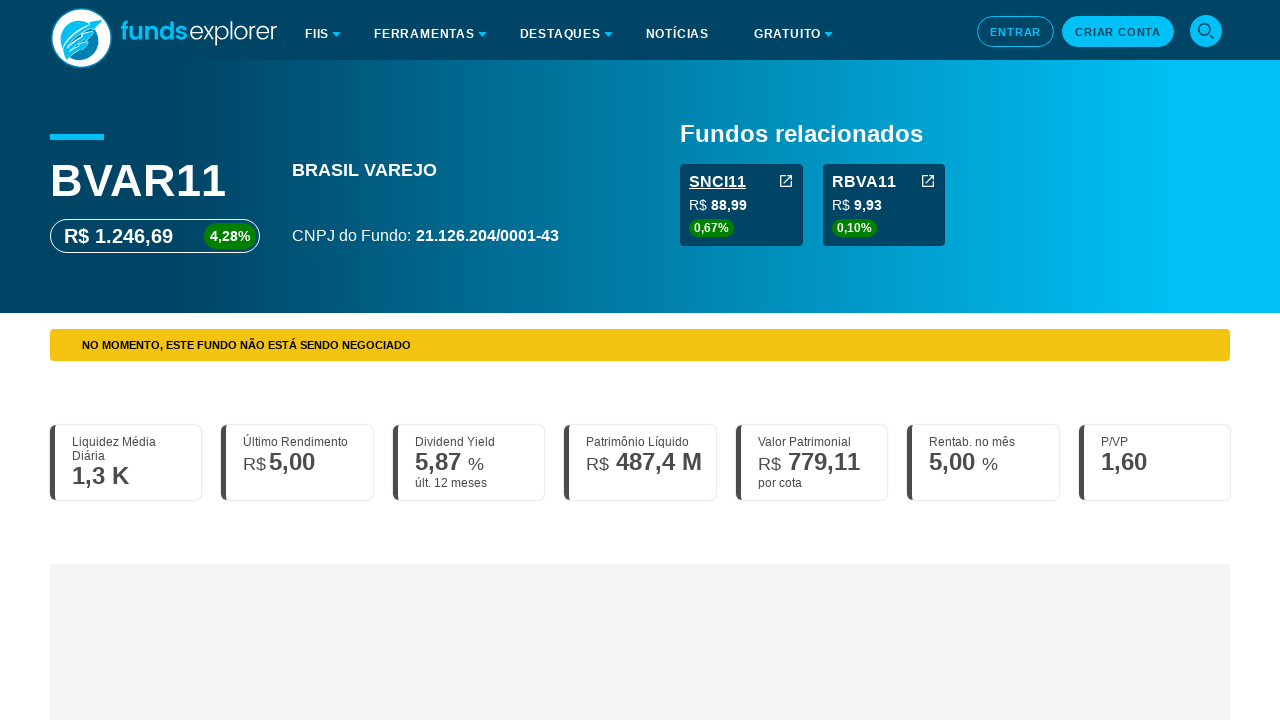

Navigated to fund page: SNCI11
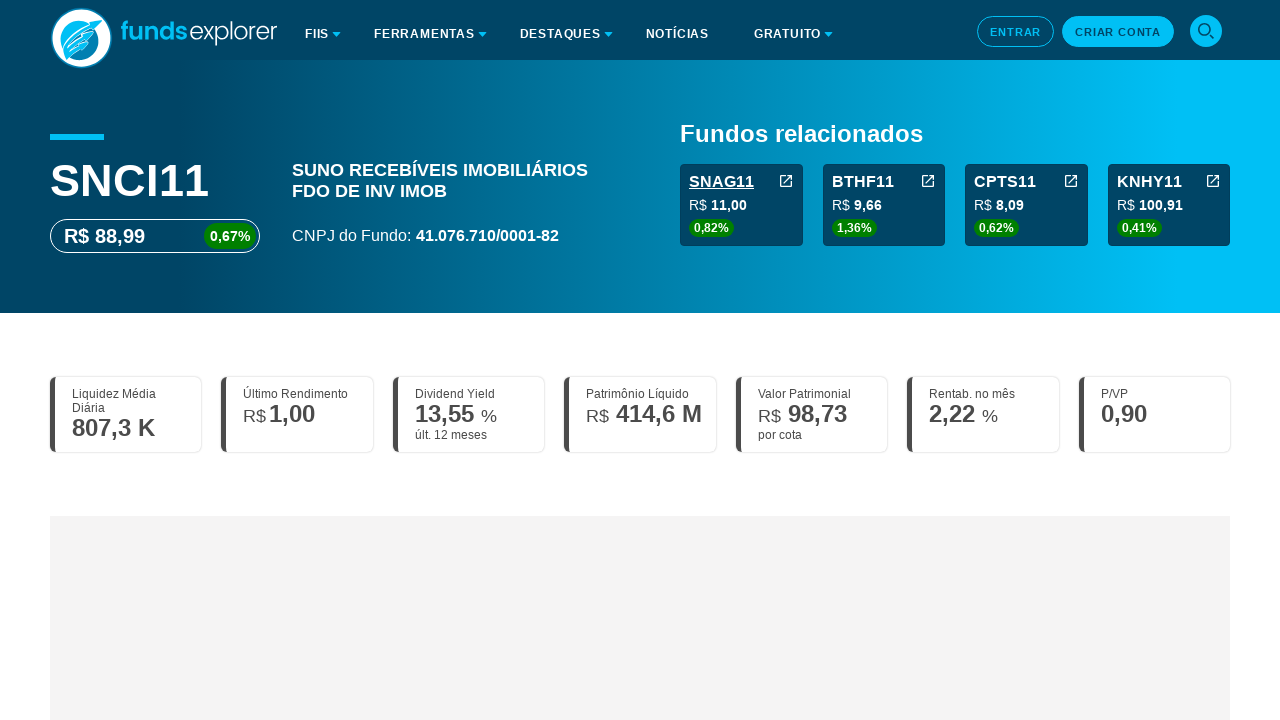

Verified price element is displayed on SNCI11 page
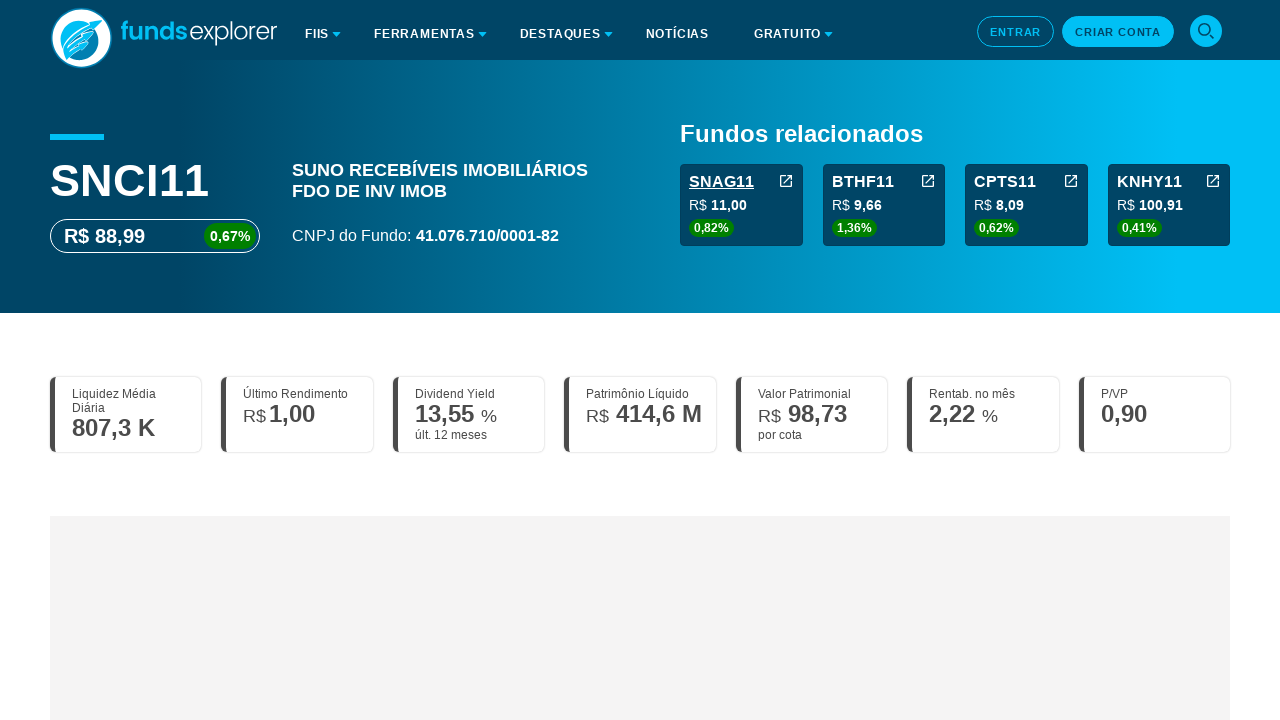

Verified indicators section is present on SNCI11 page
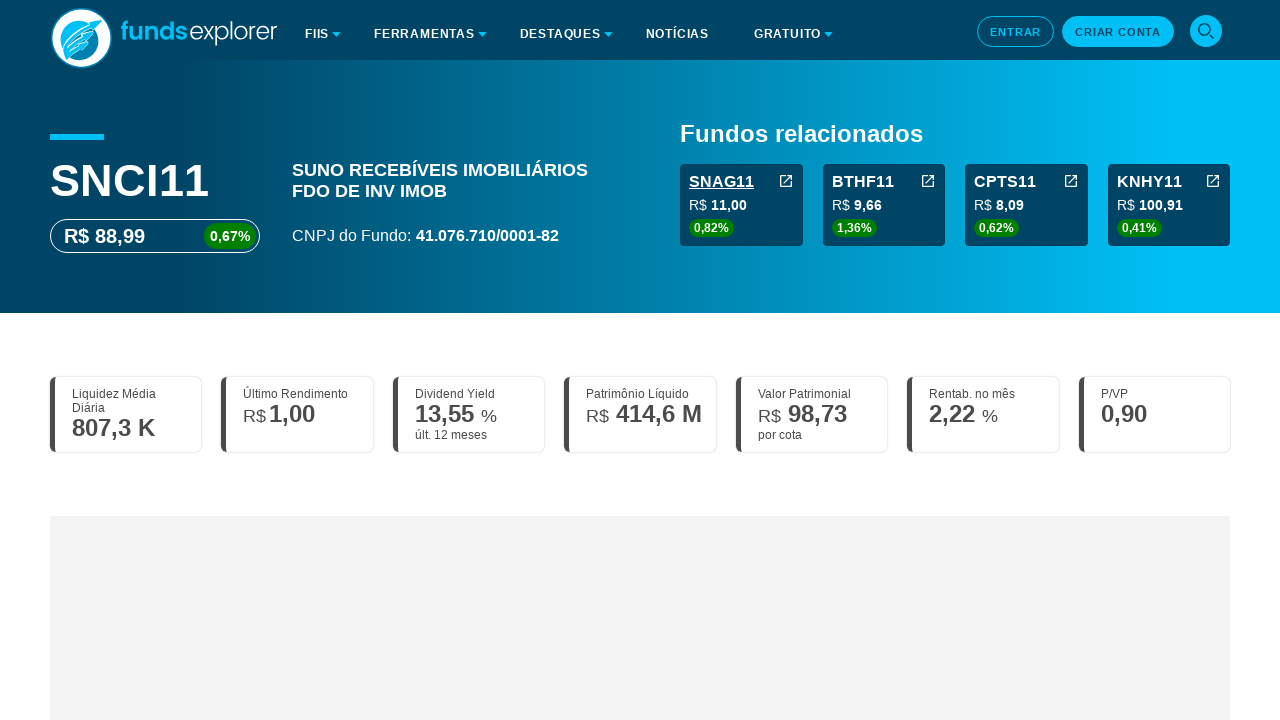

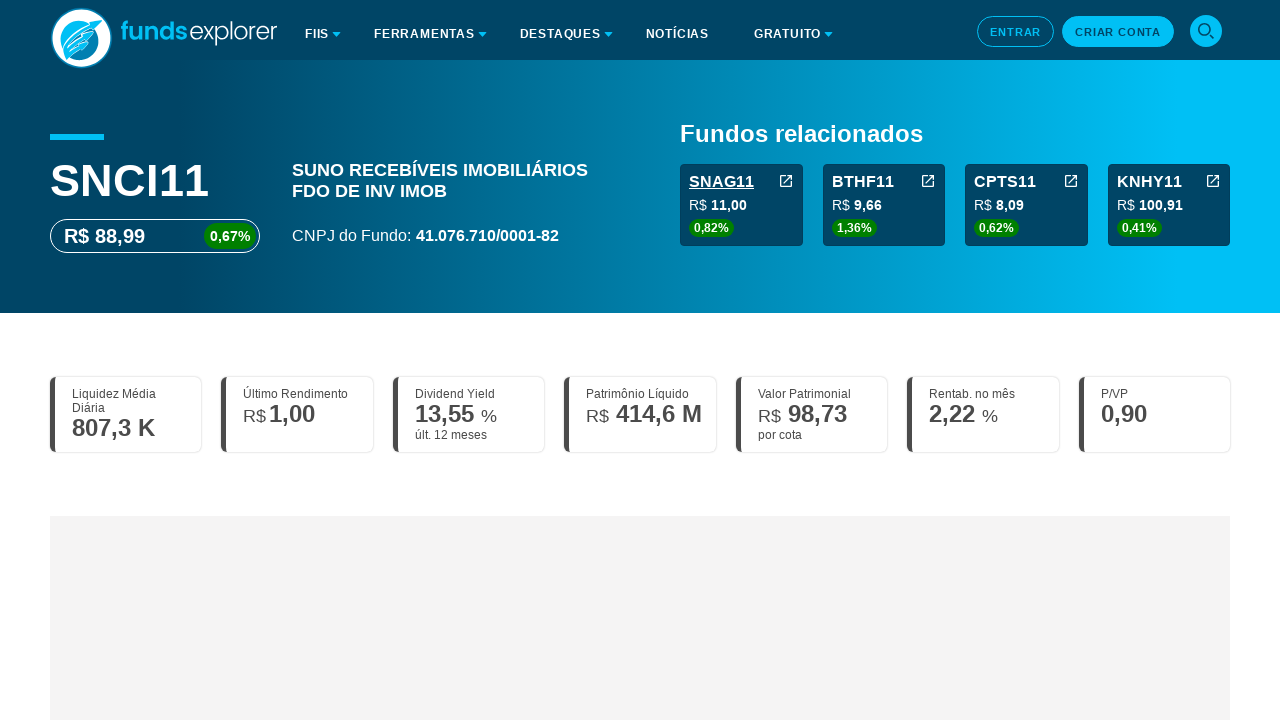